Fills out an auto insurance form by selecting various options from dropdown menus including vehicle type, engine size, zone, accident history, and coverage amount

Starting URL: https://strahovator.com.ua/kupit_strahovku/avtocivilka_avtograzhdanka_osago_oscpv

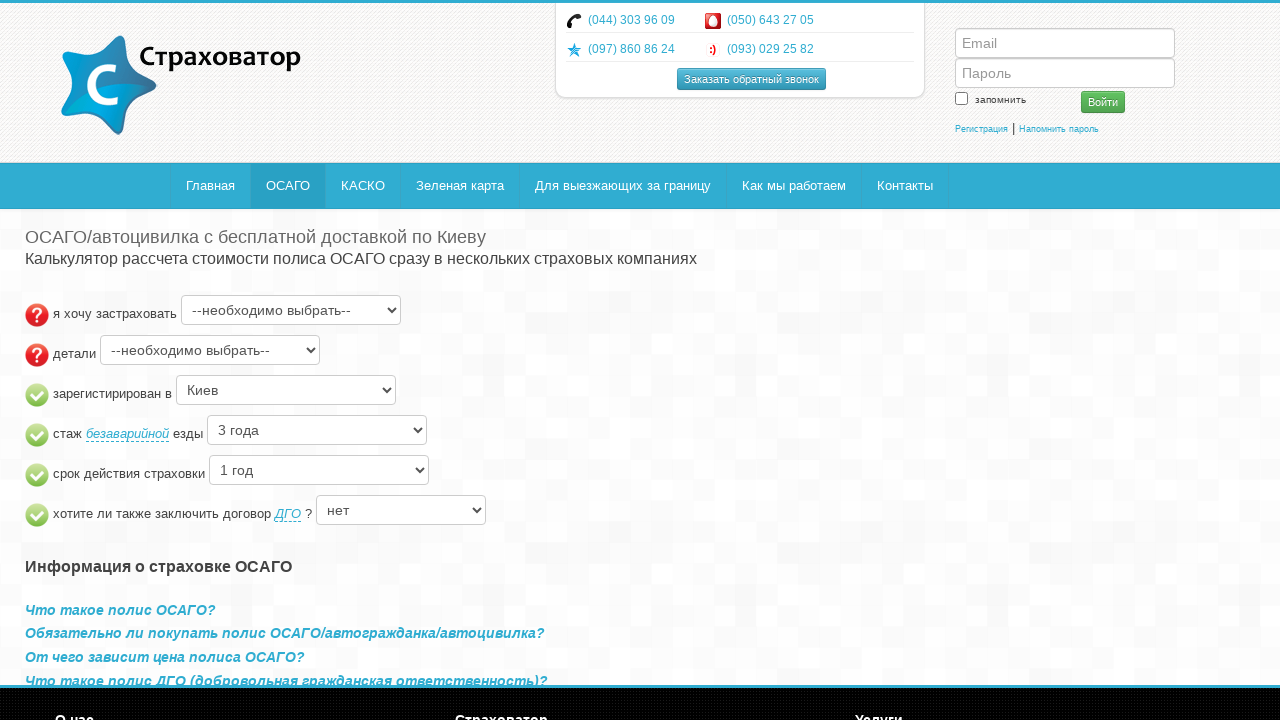

Selected 'мотоцикл или мотороллер' from vehicle type dropdown on #ts_type
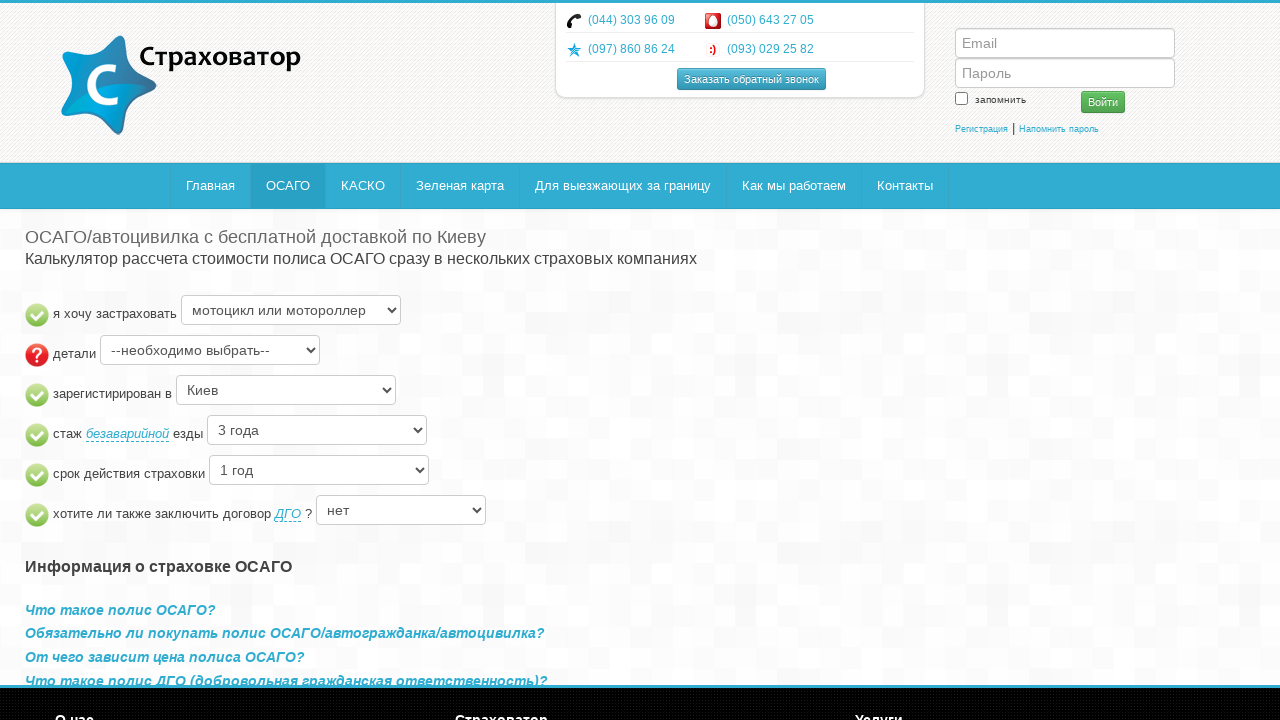

Selected 'объем двигателя более 300 см³' from engine size dropdown on #ts_details_type
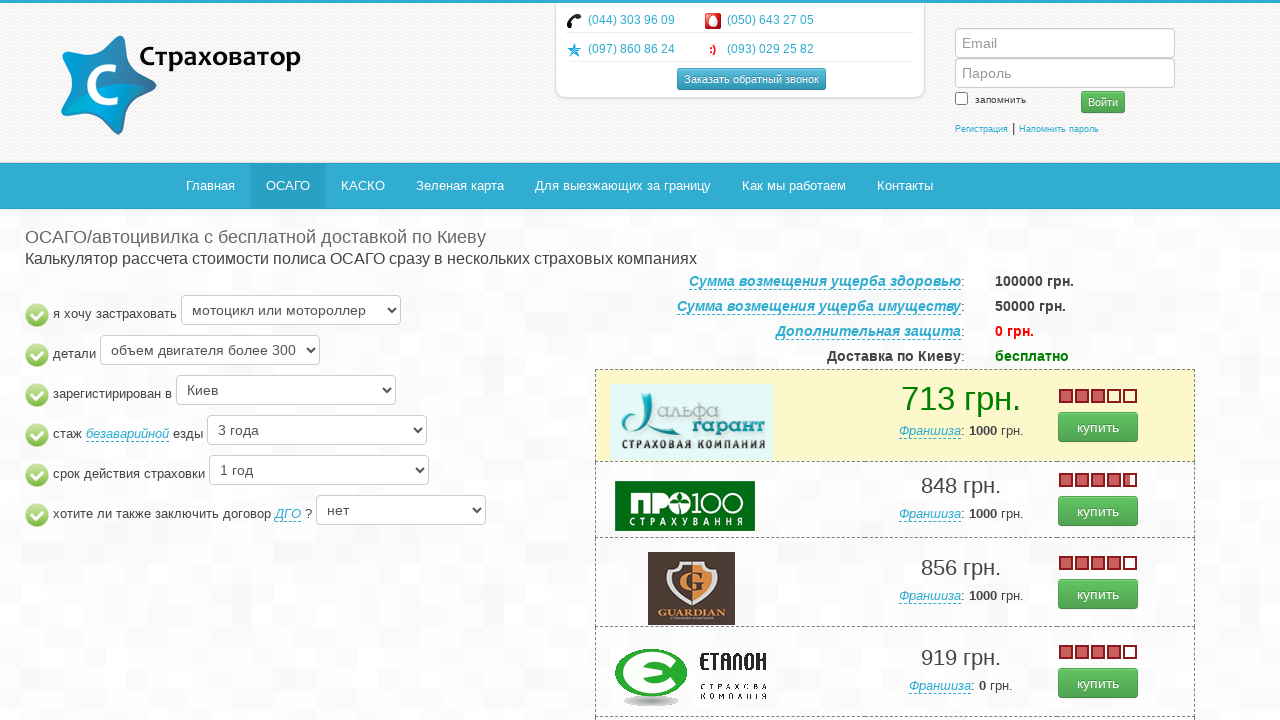

Selected 'Борисполь' from zone/location dropdown on #ts_zone
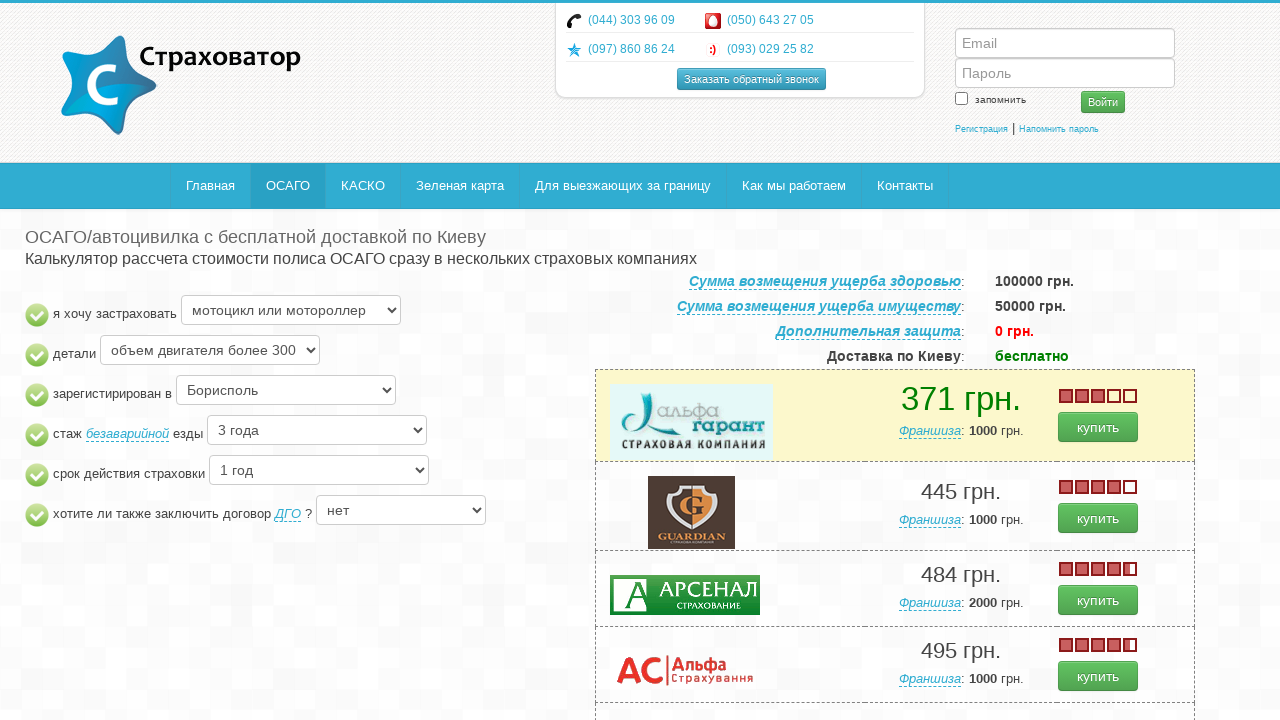

Selected '2 года' from accident history dropdown on #no_crash_years_qty
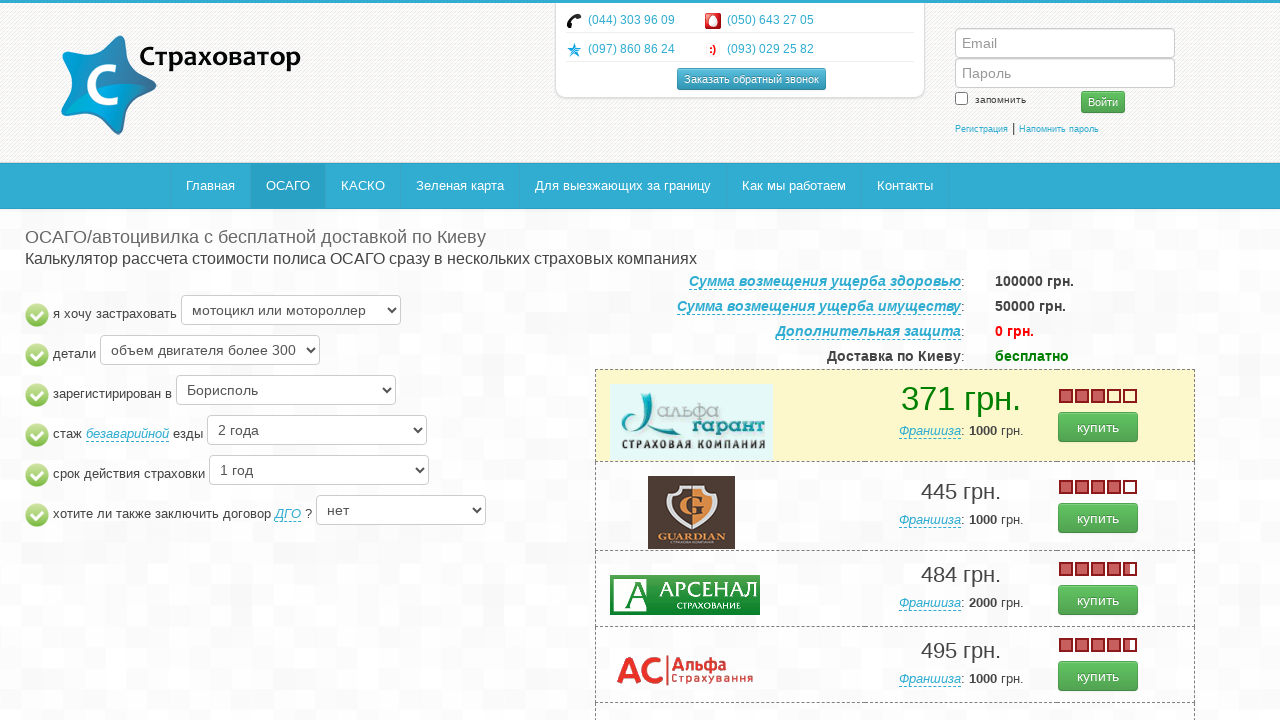

Selected 'да, на 100 000 грн' from additional coverage dropdown on #dgo
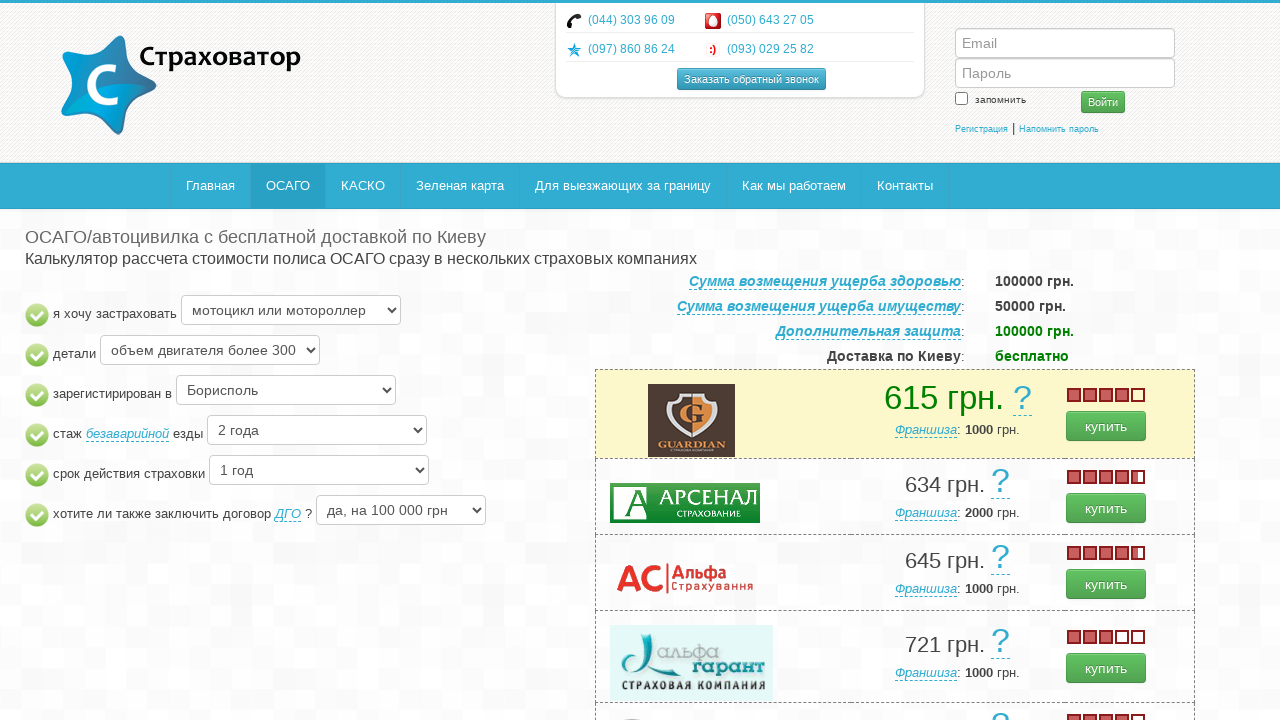

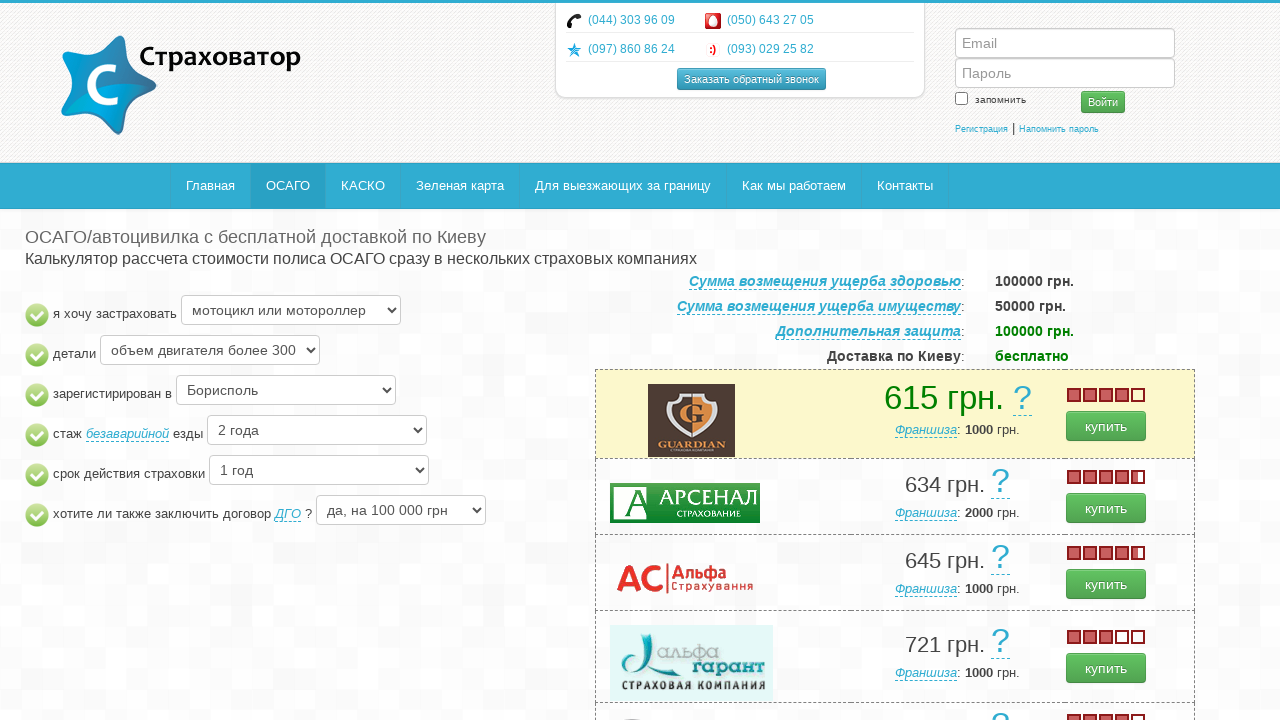